Tests drag and drop by offset functionality using target element coordinates

Starting URL: https://crossbrowsertesting.github.io/drag-and-drop

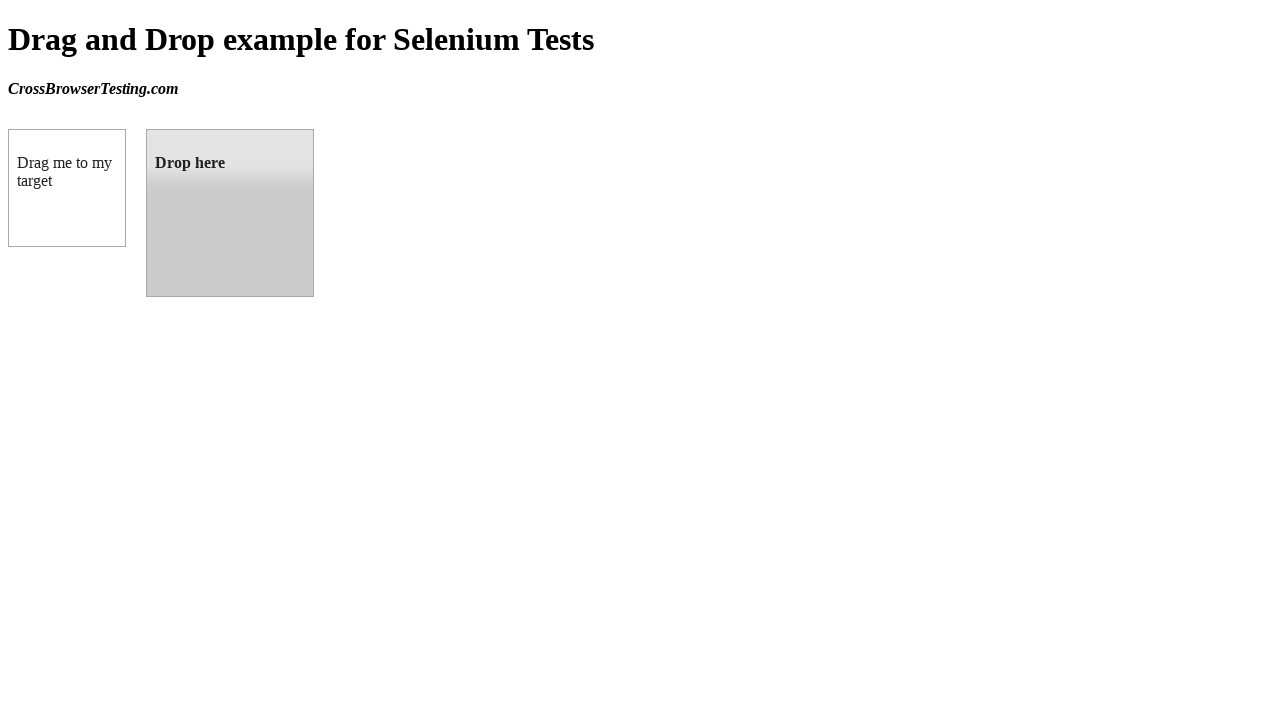

Located source element with id 'draggable'
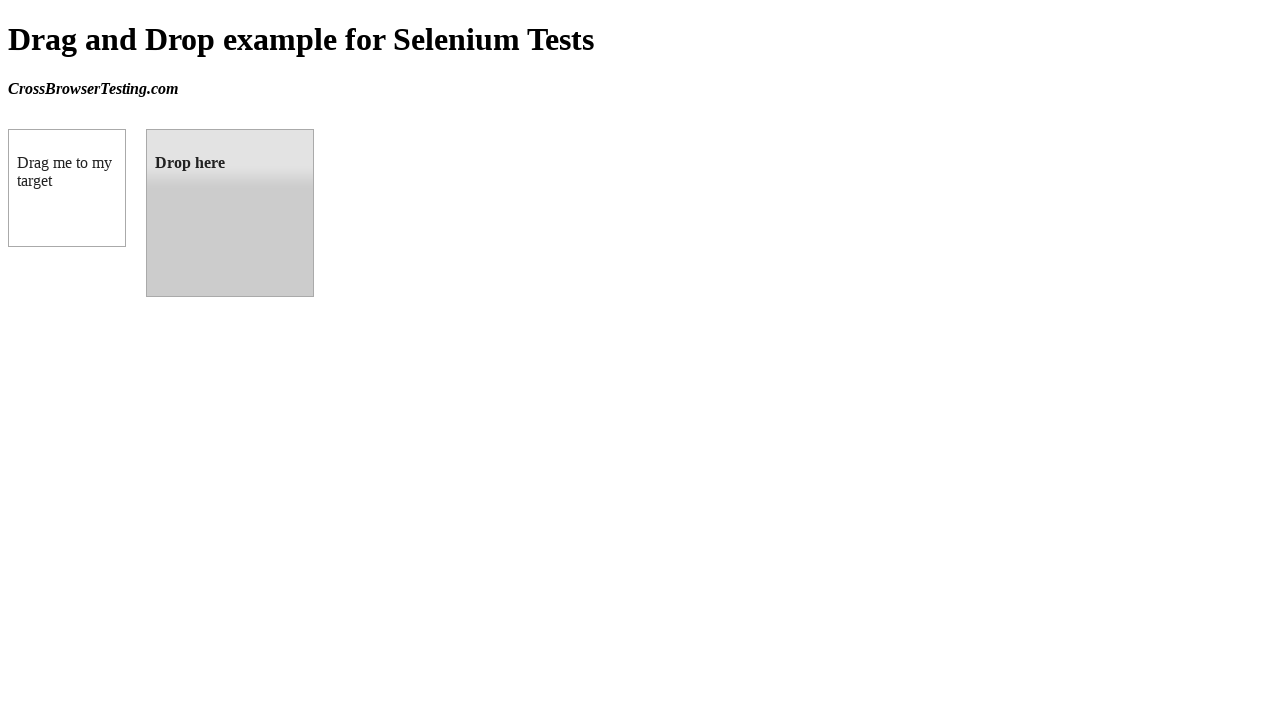

Located target element with id 'droppable'
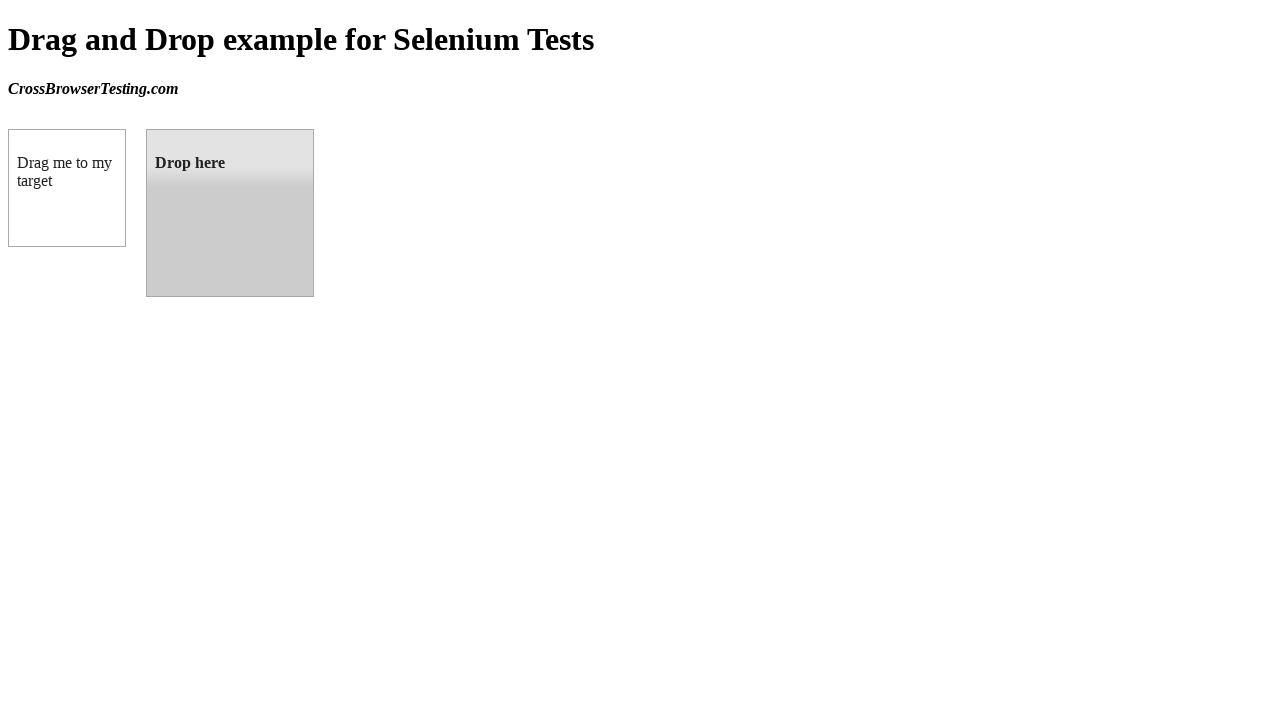

Retrieved bounding box coordinates of target element
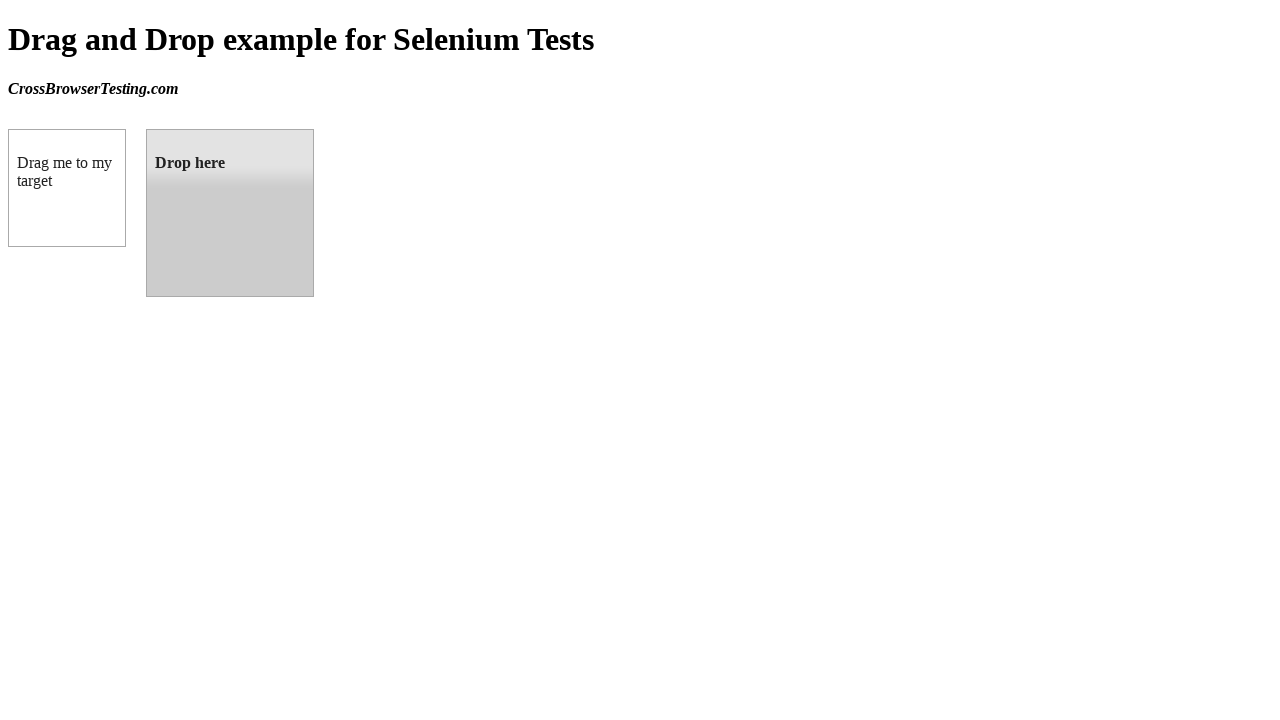

Performed drag and drop operation from source to target element at (230, 213)
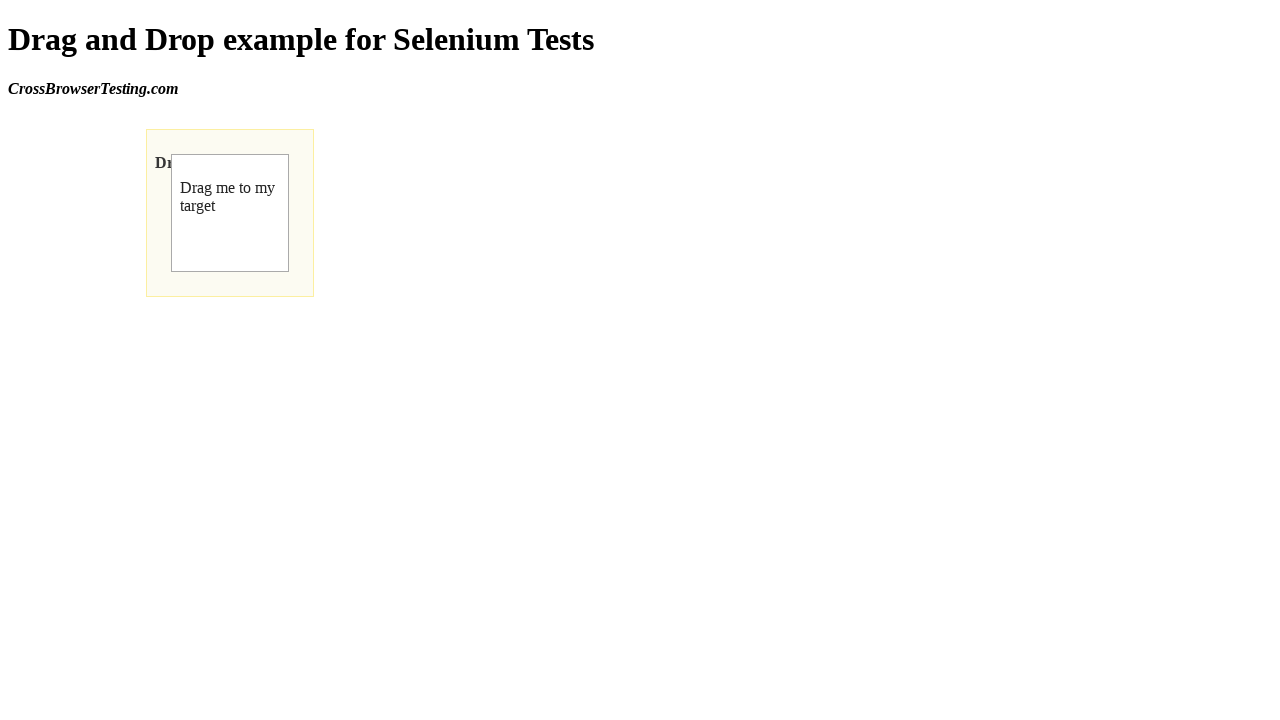

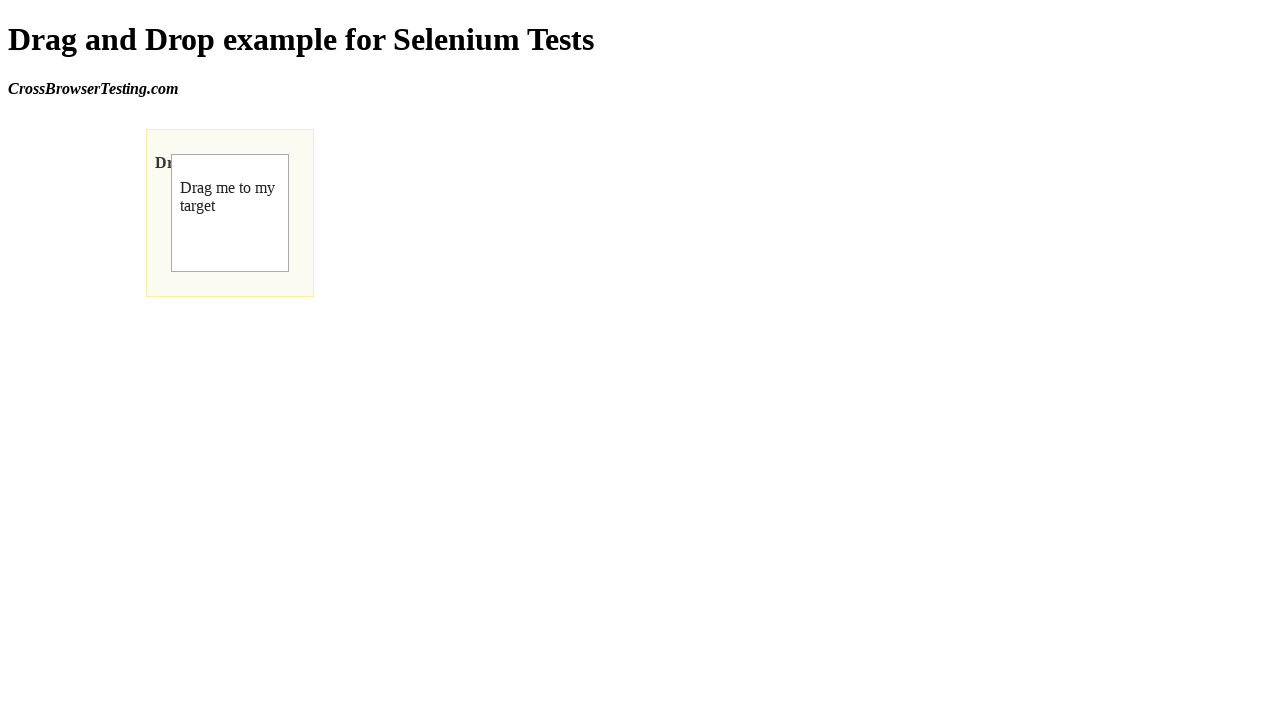